Tests clicking a button with delay and waiting for text to appear using explicit wait functionality

Starting URL: https://theautomationzone.blogspot.com/

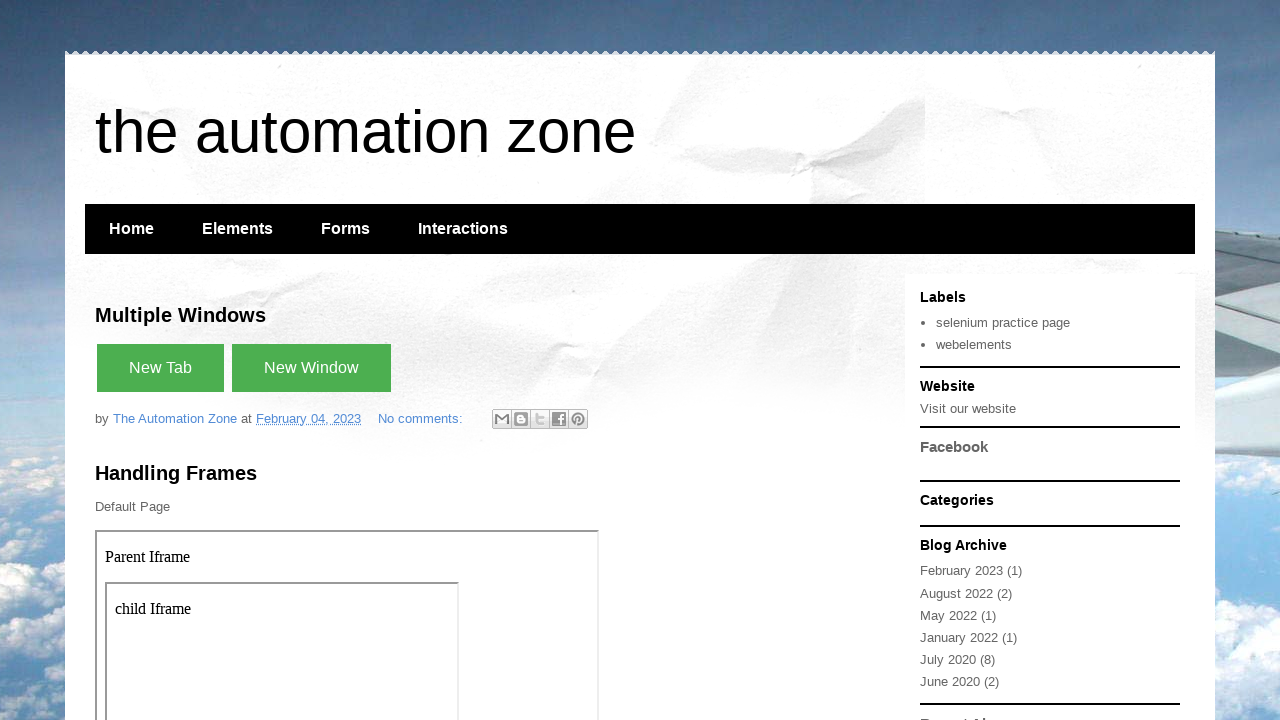

Clicked button with small delay at (243, 360) on xpath=//button[contains(text(),'with small delay')]
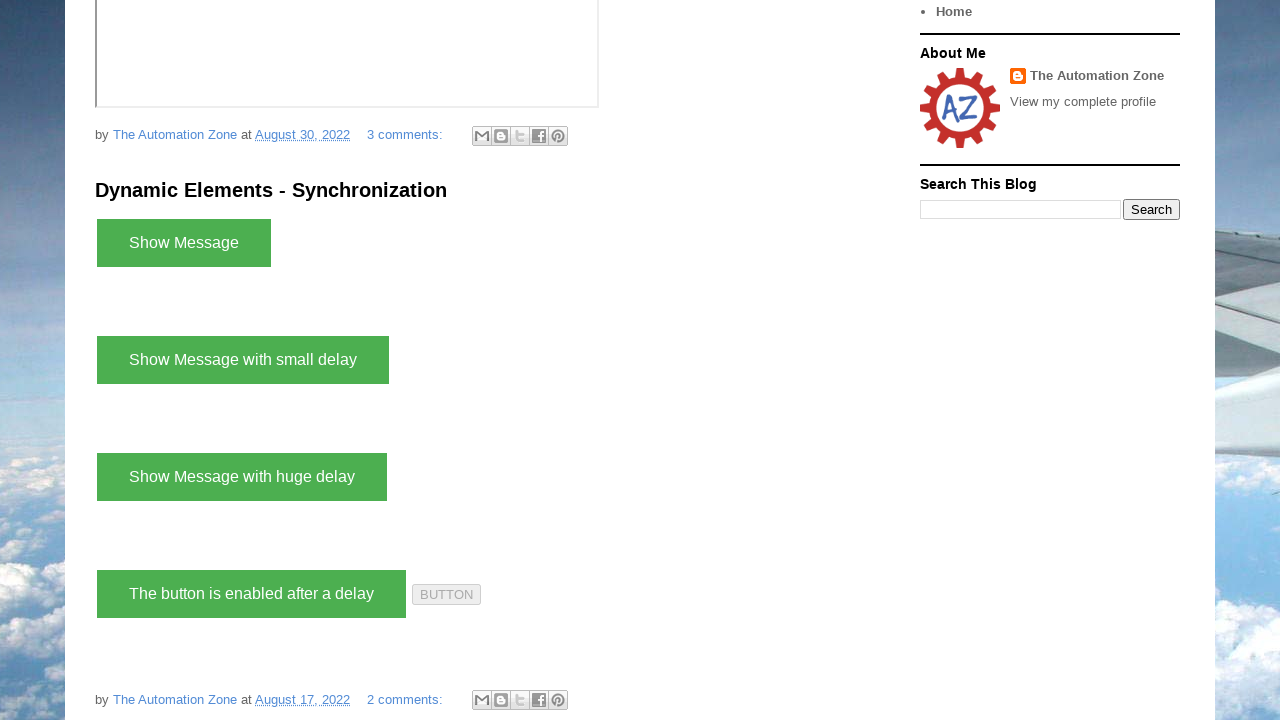

Waited for text element with small delay to become visible
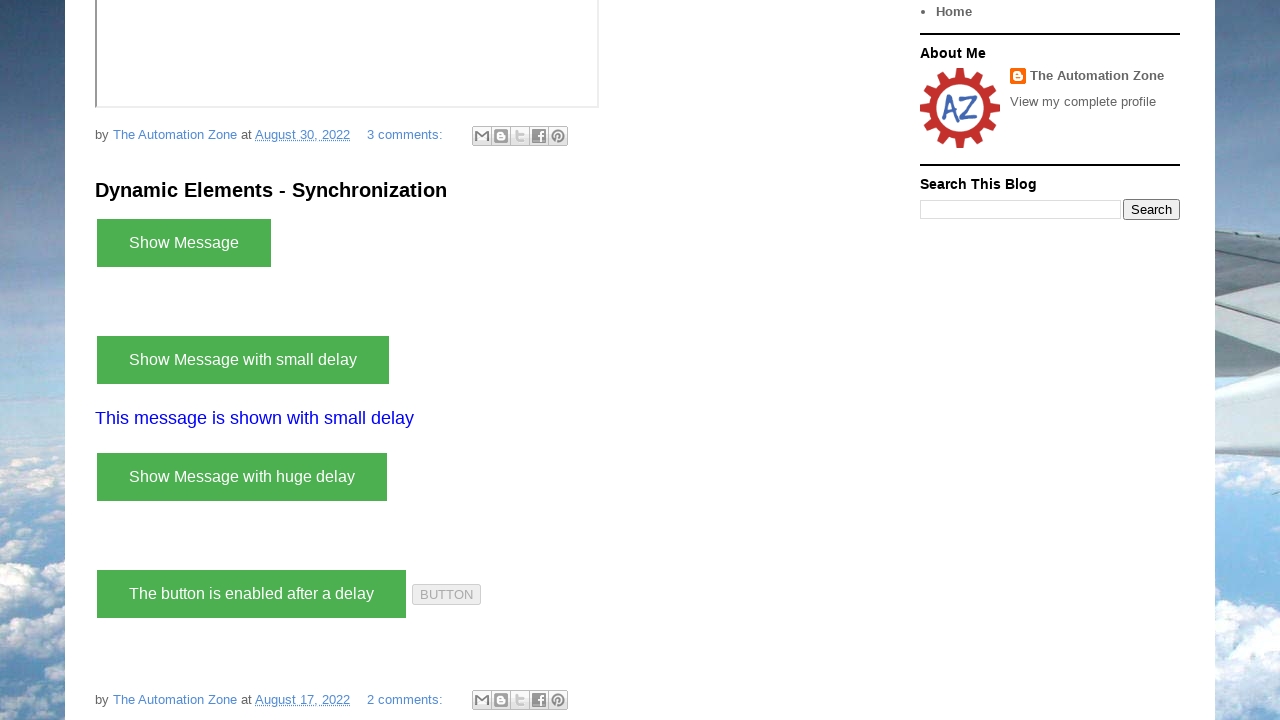

Retrieved text content: This message is shown with small delay
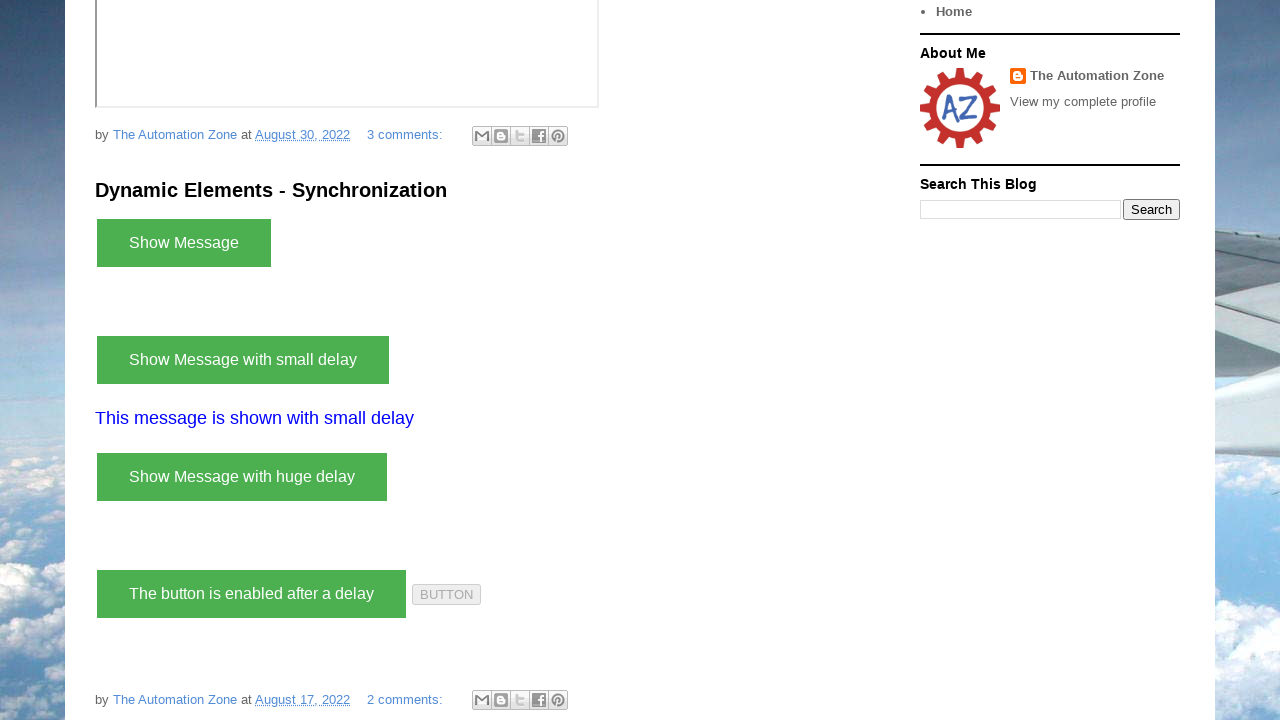

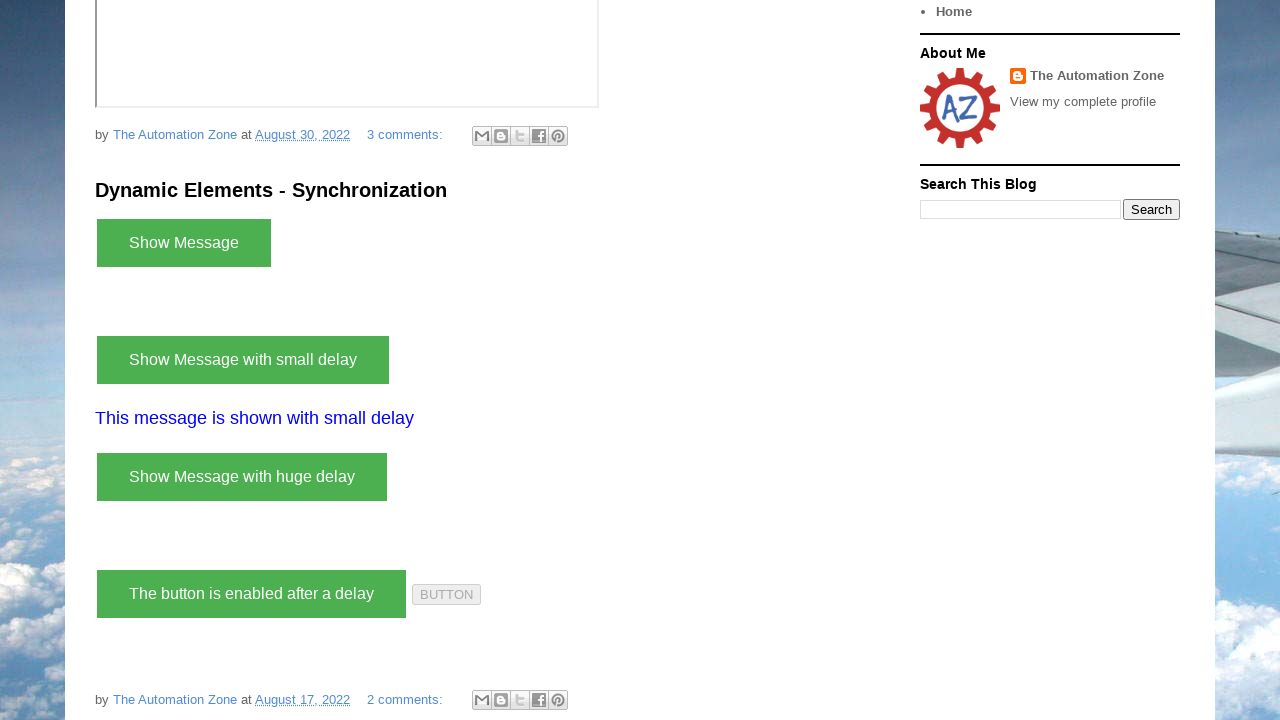